Tests drag-and-drop functionality on the jQuery UI droppable demo page by switching to the demo iframe and dragging an element onto a drop target.

Starting URL: https://jqueryui.com/droppable/

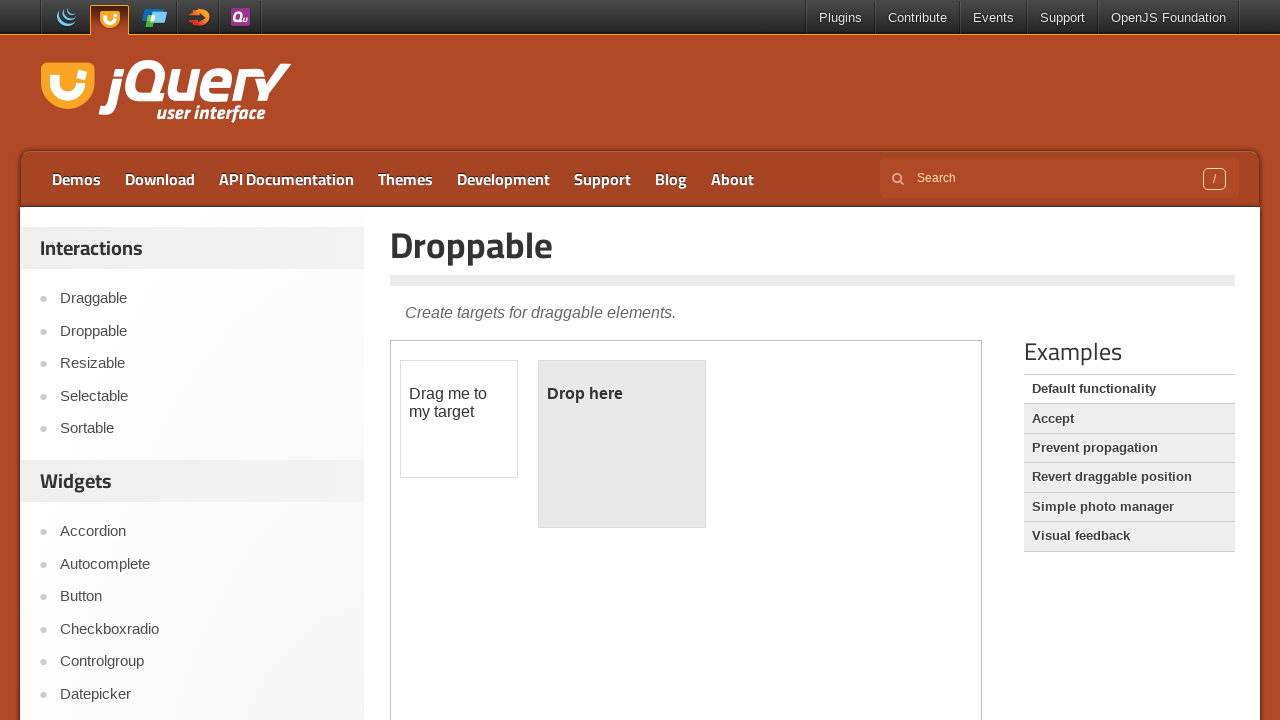

Demo iframe loaded and ready
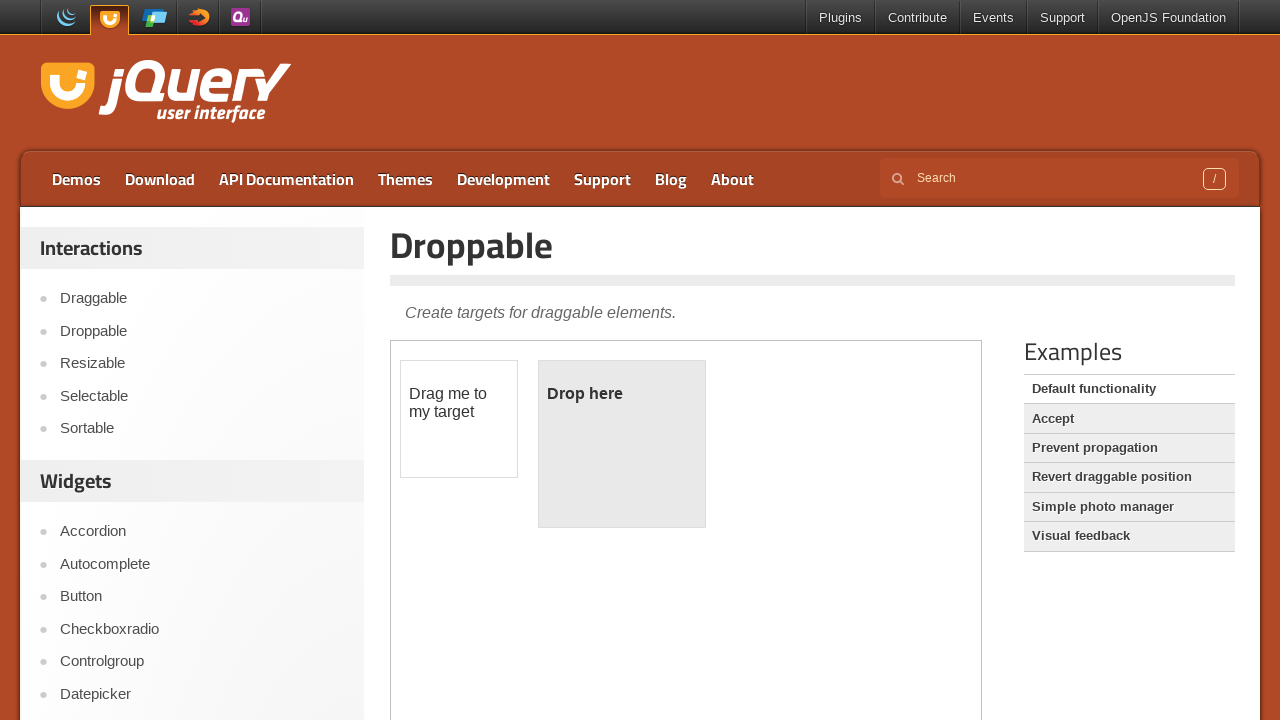

Located and switched context to demo iframe
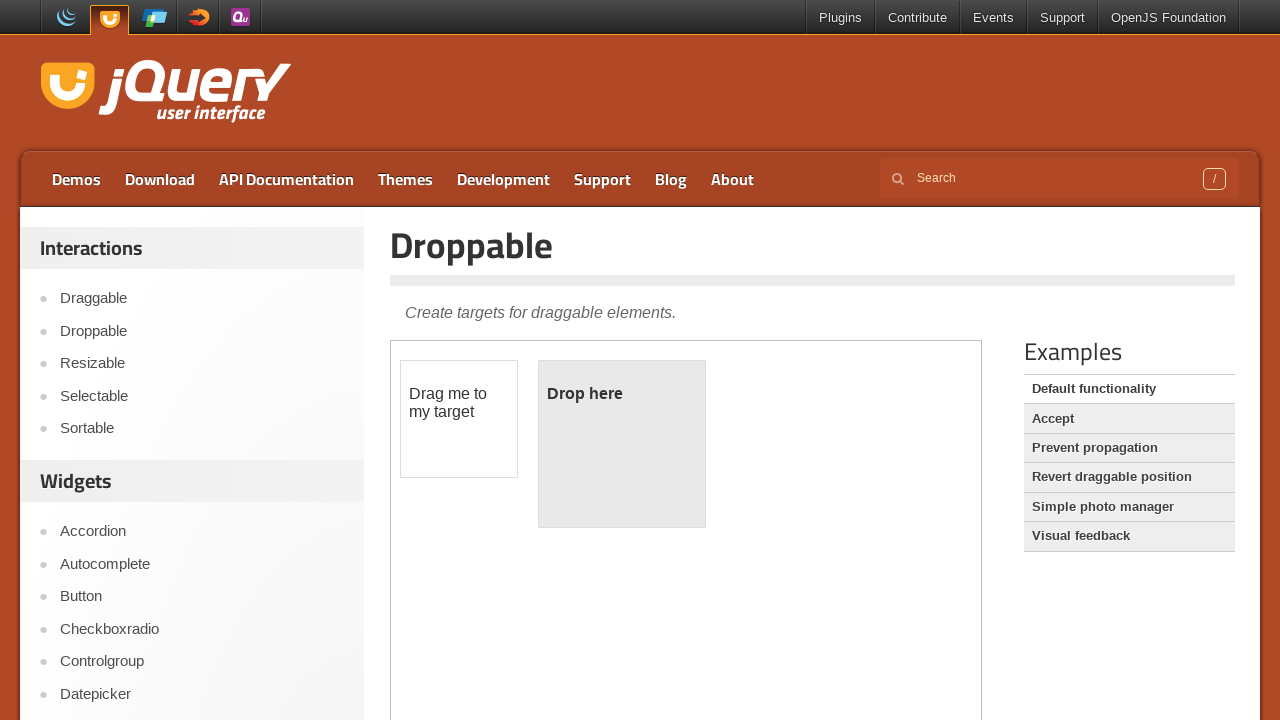

Located draggable and droppable elements within iframe
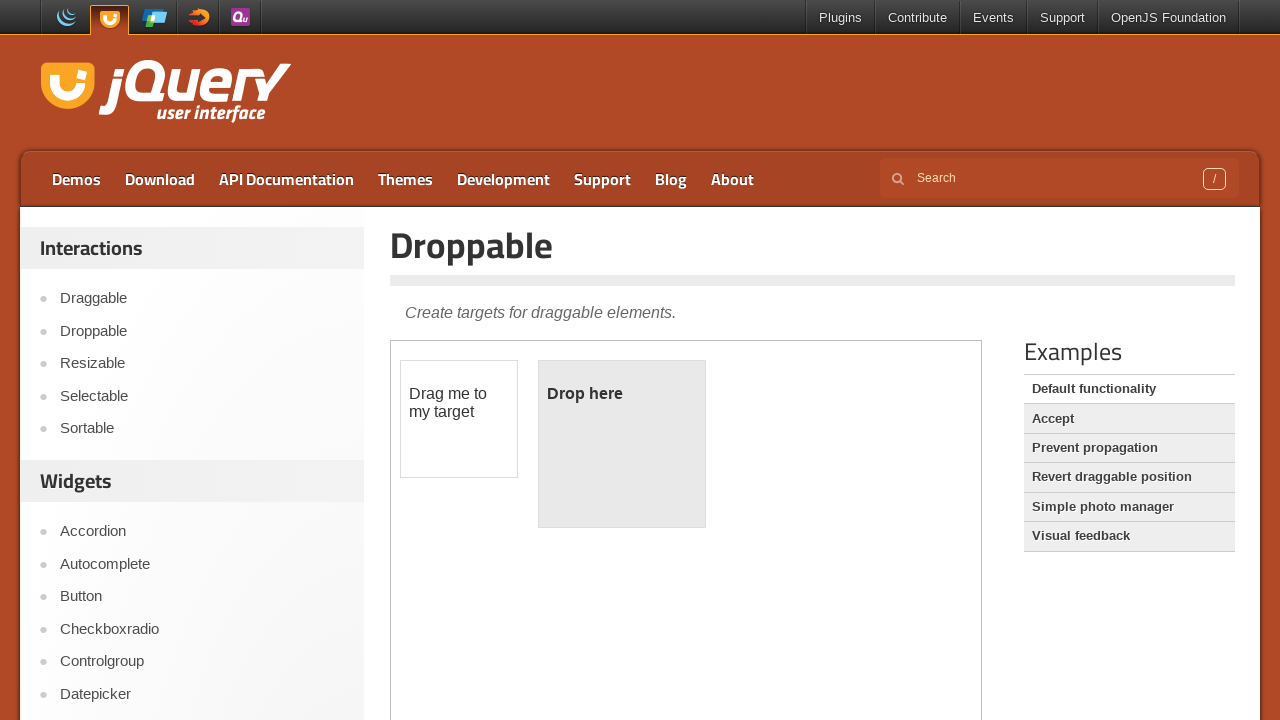

Draggable element is now visible
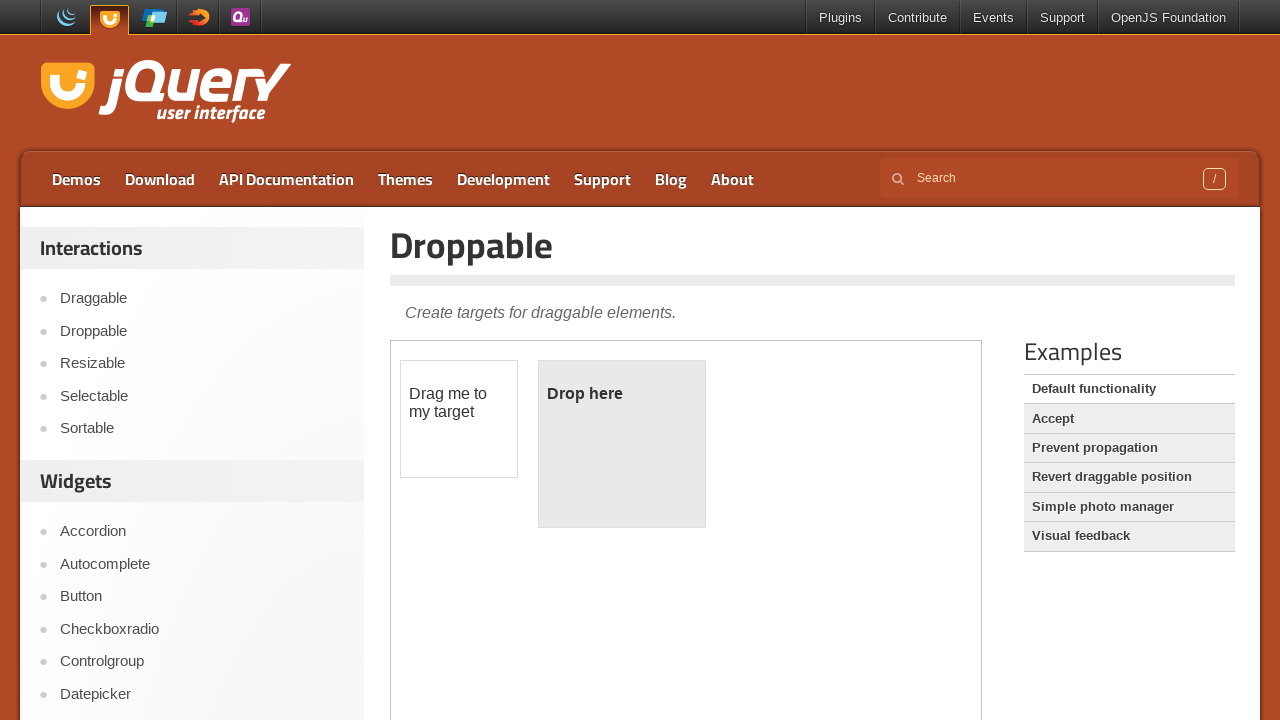

Droppable element is now visible
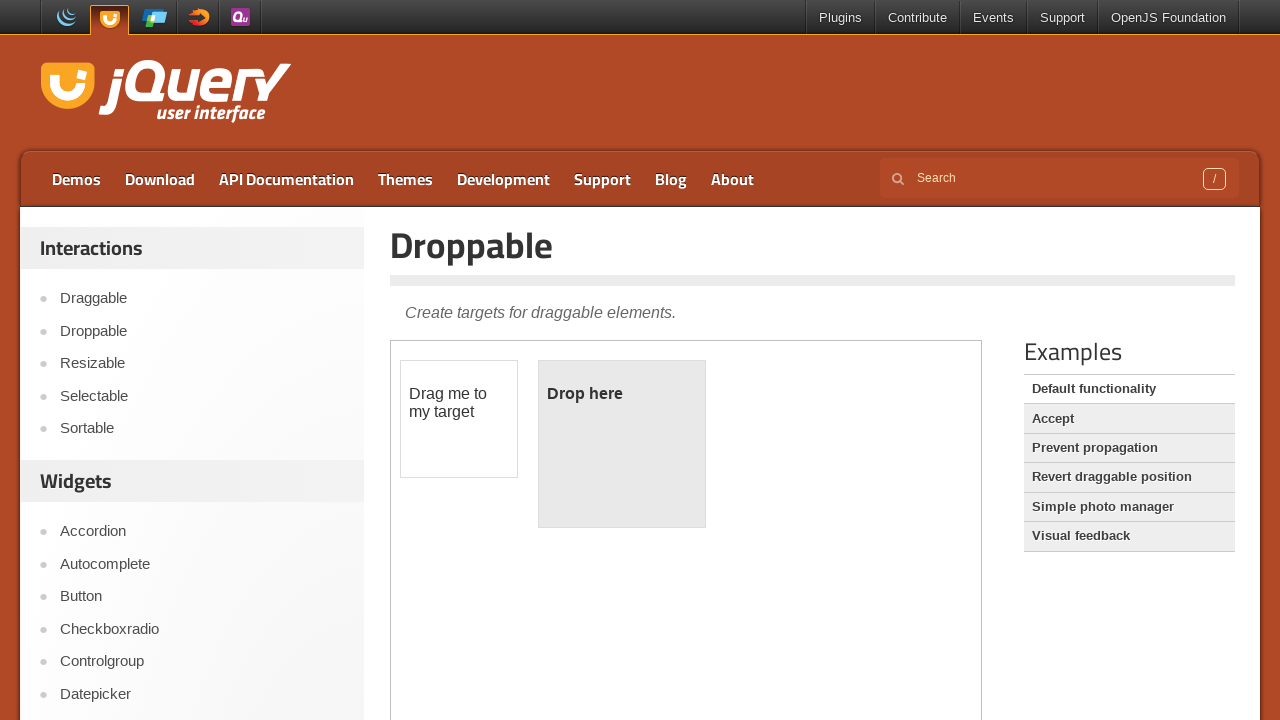

Successfully dragged draggable element onto droppable target at (622, 444)
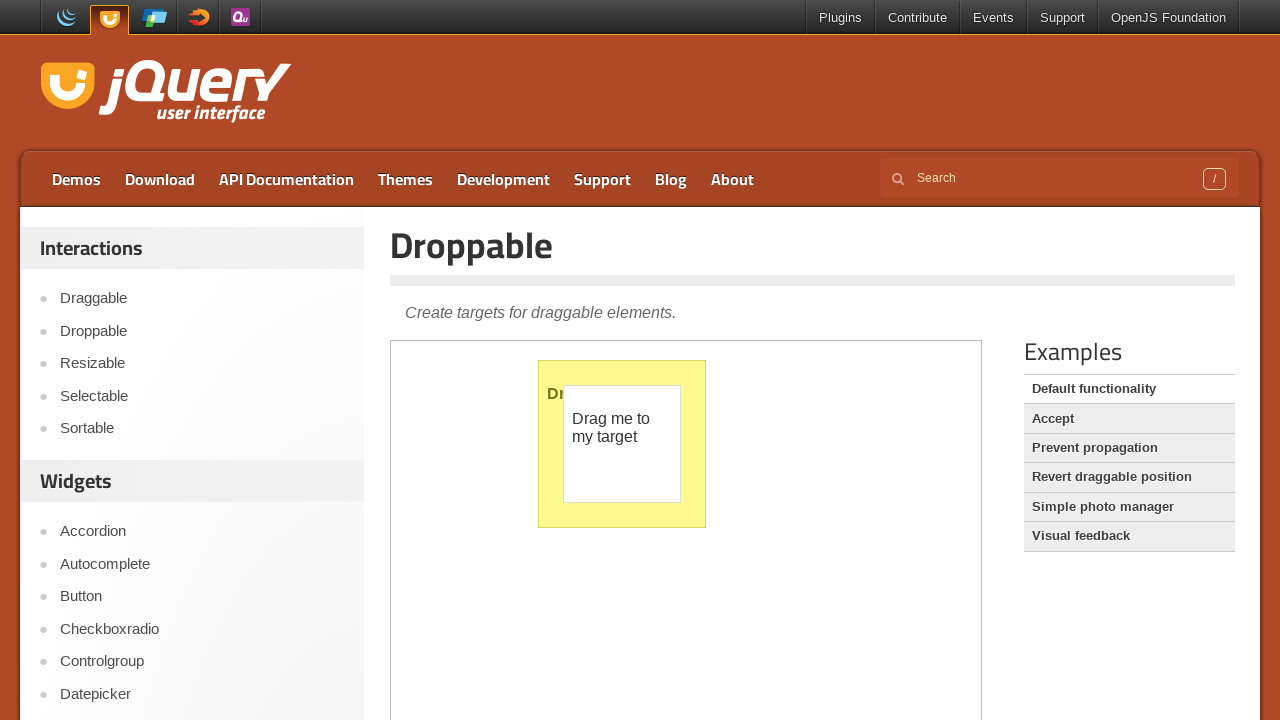

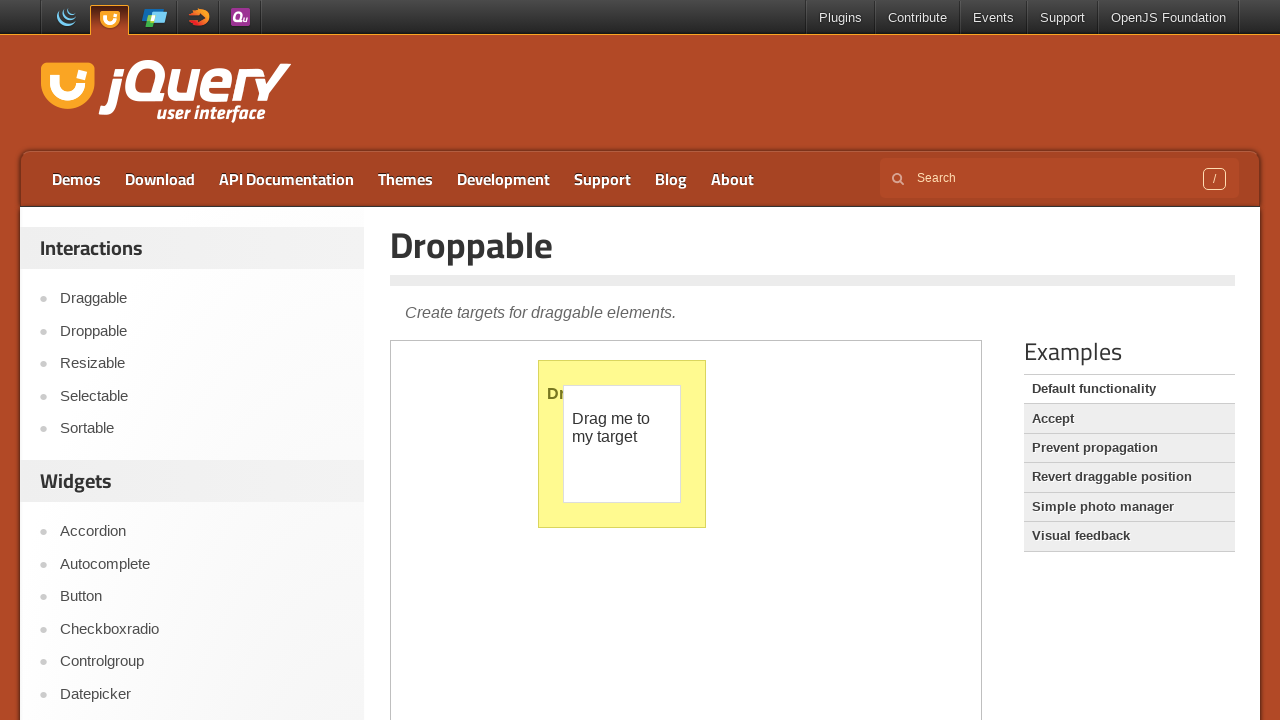